Tests interaction with an iframe by clicking on a navigation link inside the iframe and reading text content

Starting URL: https://rahulshettyacademy.com/AutomationPractice/

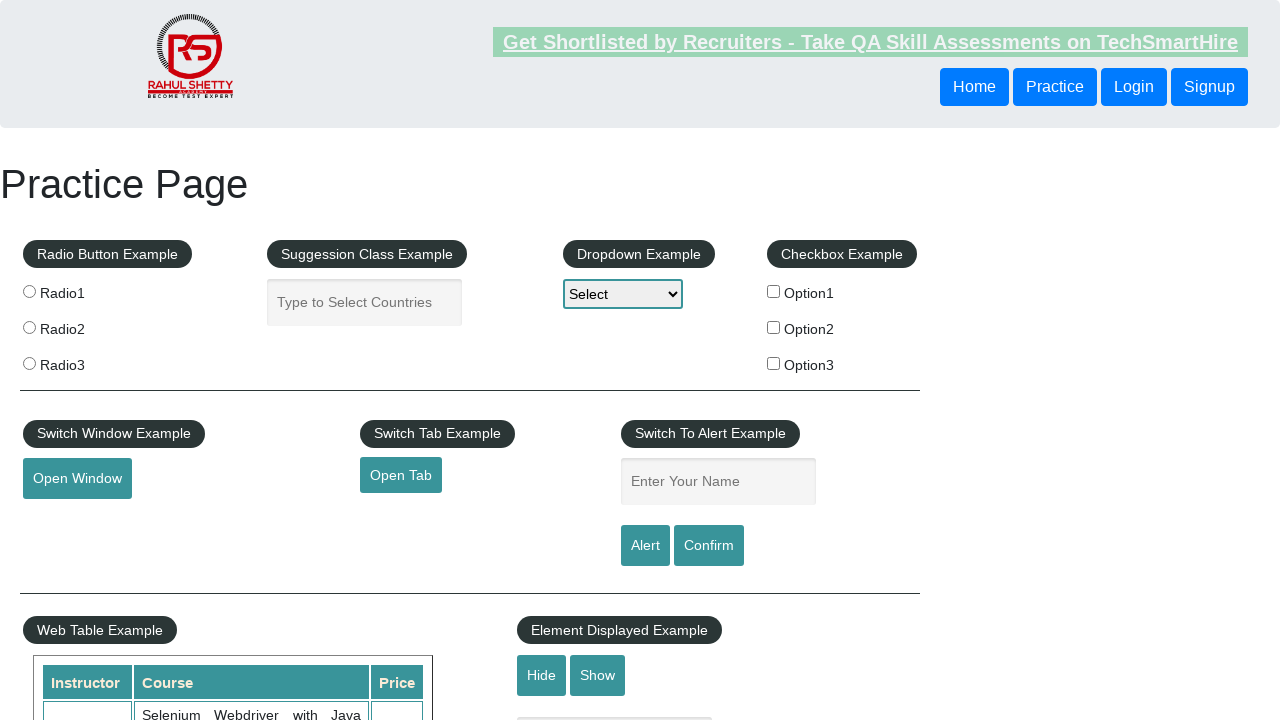

Located iframe with id 'courses-iframe'
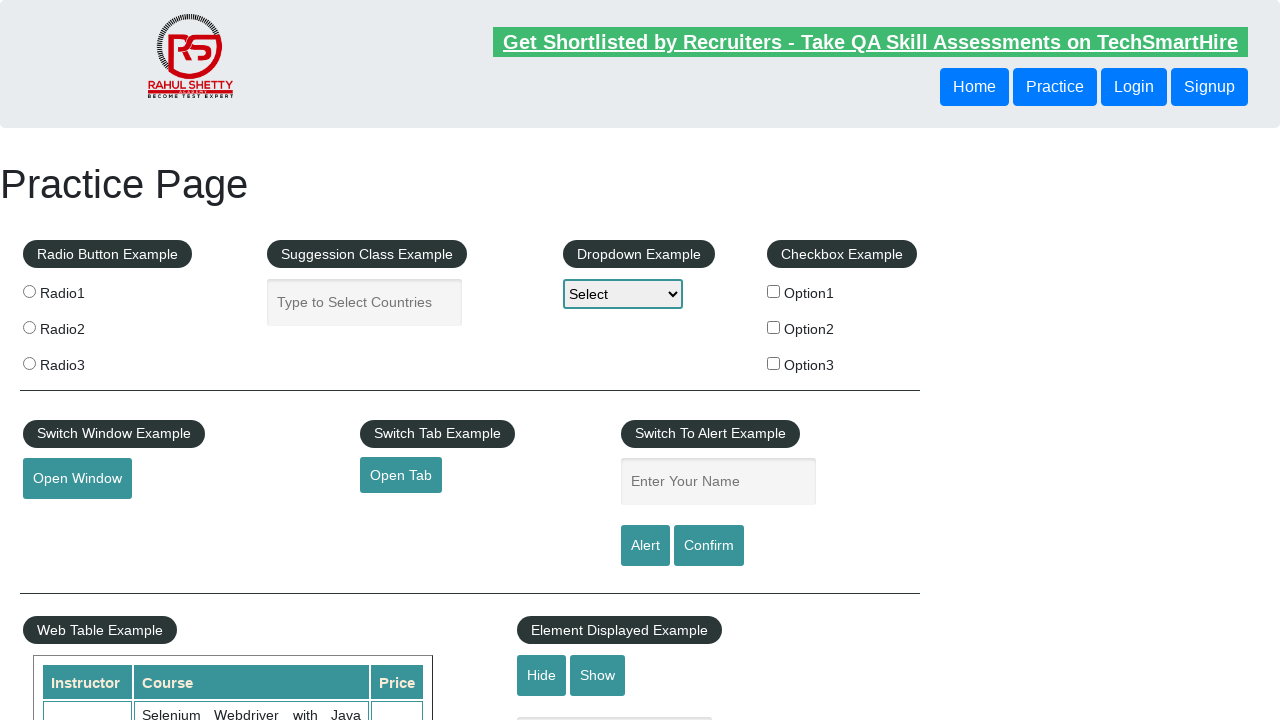

Clicked 'All Access Plan' link inside iframe at (307, 360) on xpath=//iframe[@id='courses-iframe'] >> internal:control=enter-frame >> xpath=//
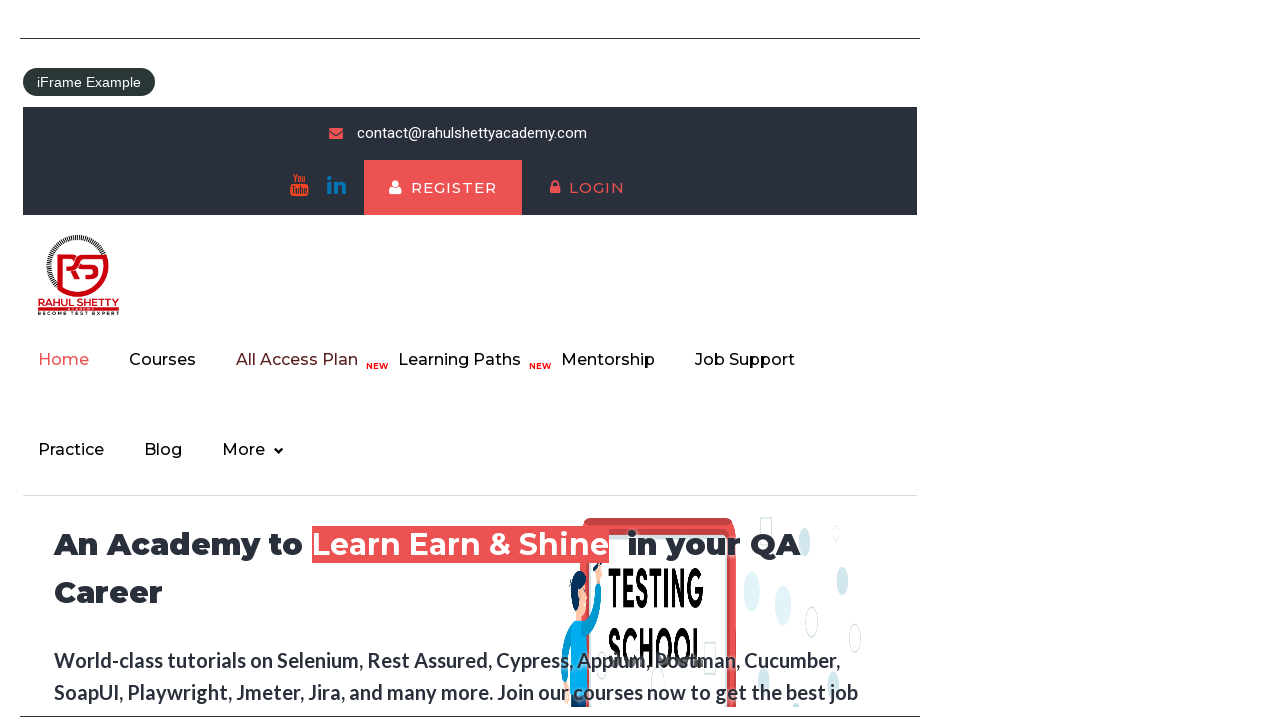

Verified h2 text element is present in iframe
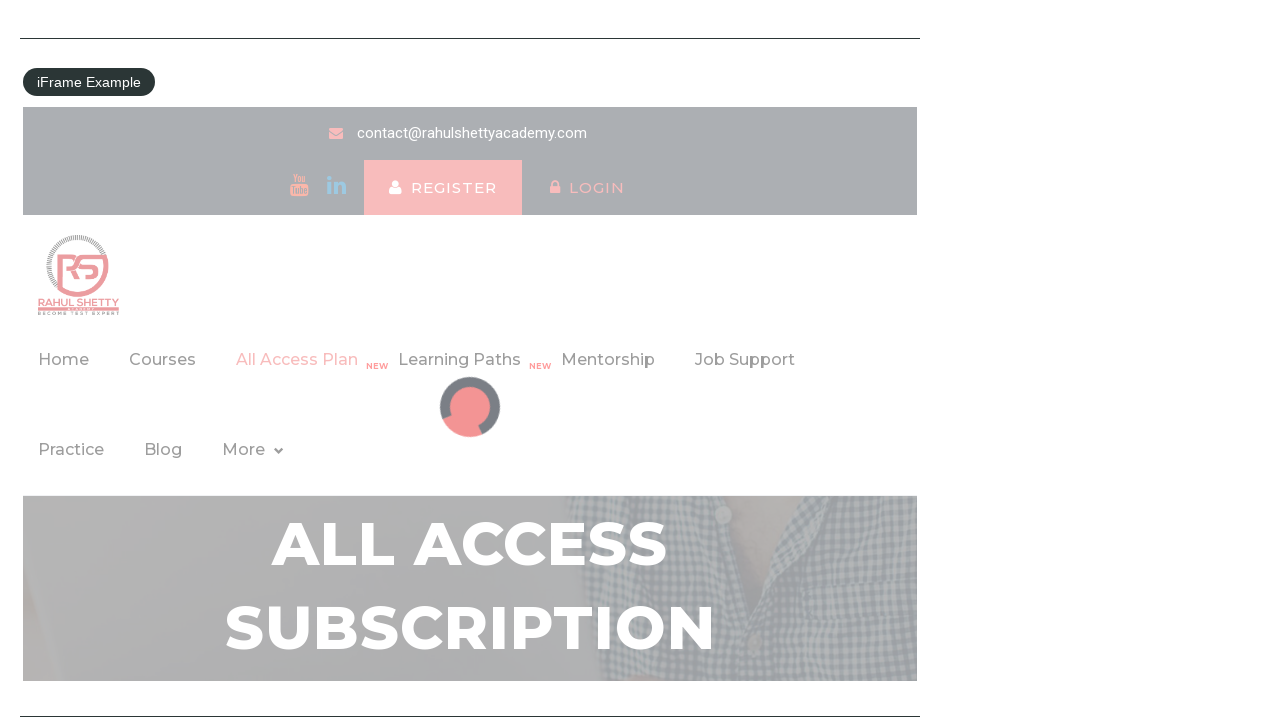

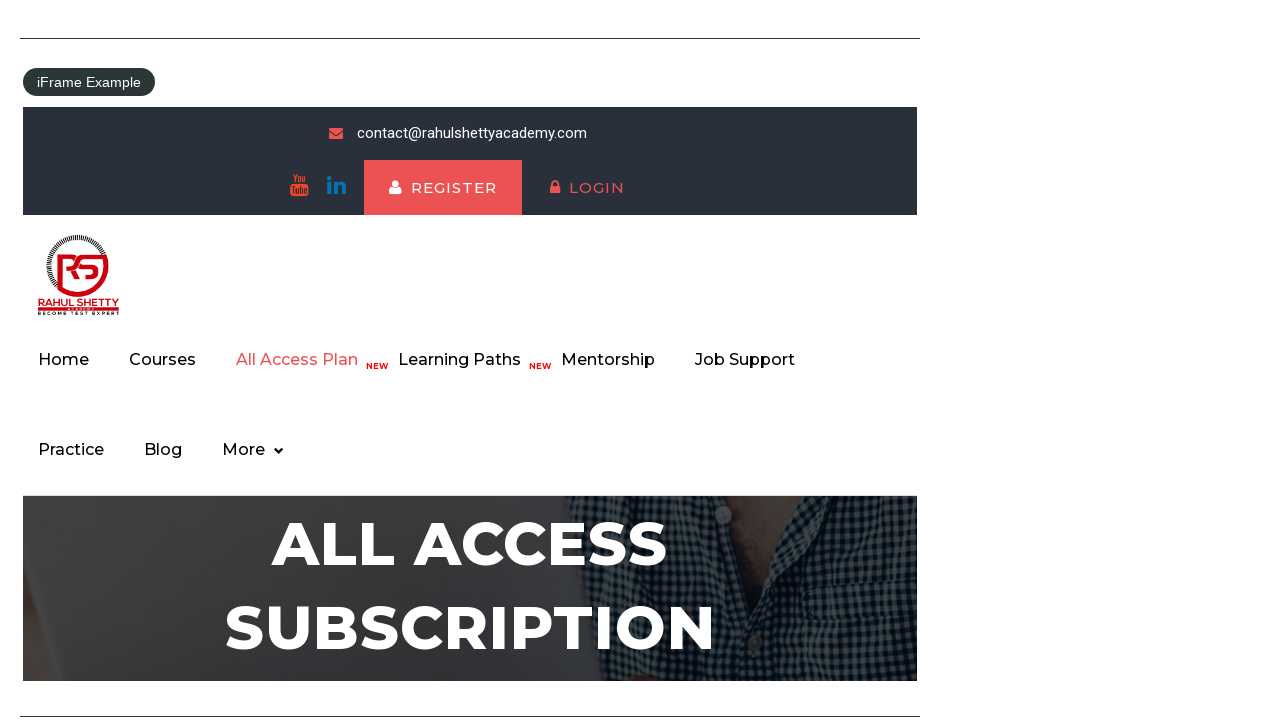